Navigates to rahulshettyacademy.com and retrieves the page title

Starting URL: https://rahulshettyacademy.com

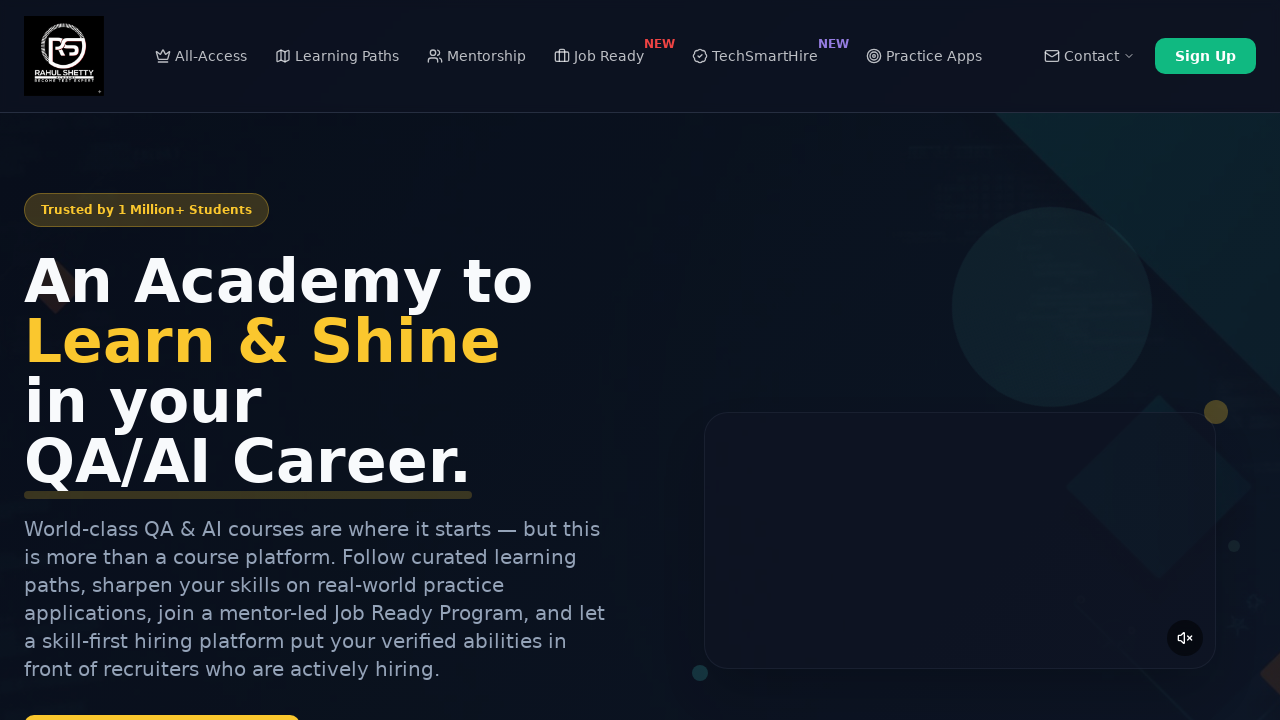

Waited for page to reach networkidle load state
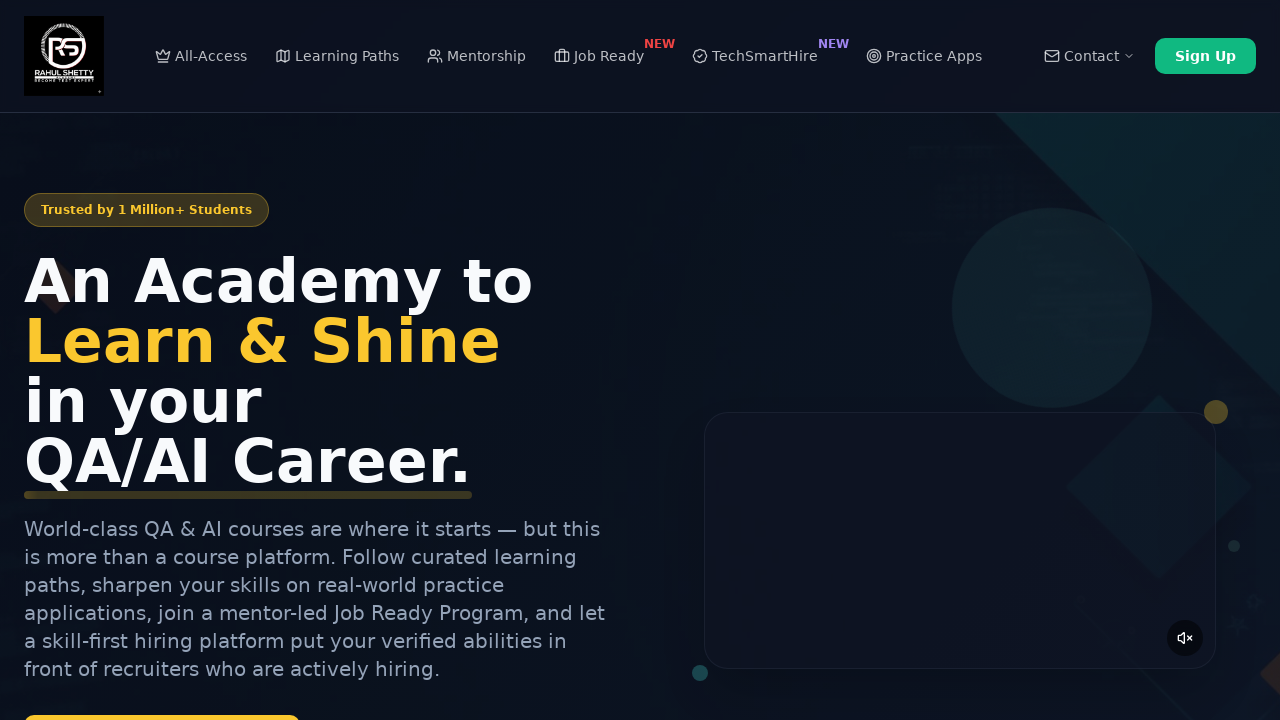

Retrieved page title: Rahul Shetty Academy | QA Automation, Playwright, AI Testing & Online Training
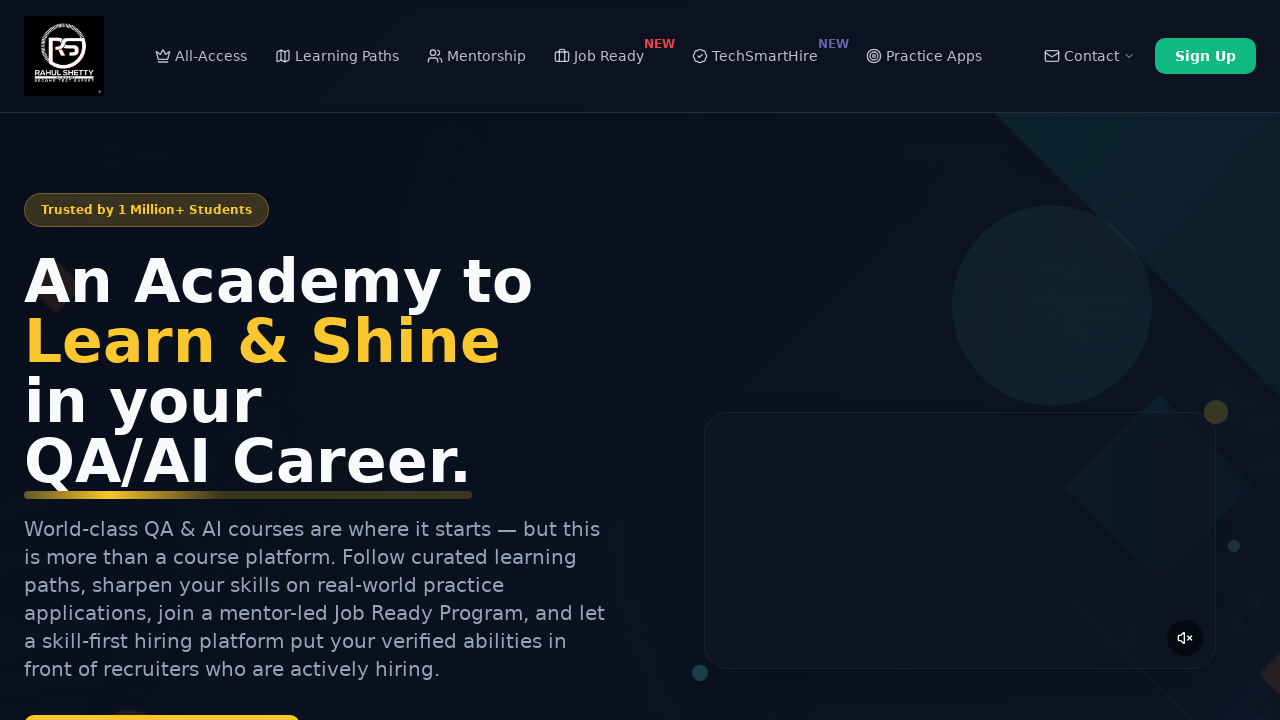

Printed page title to console
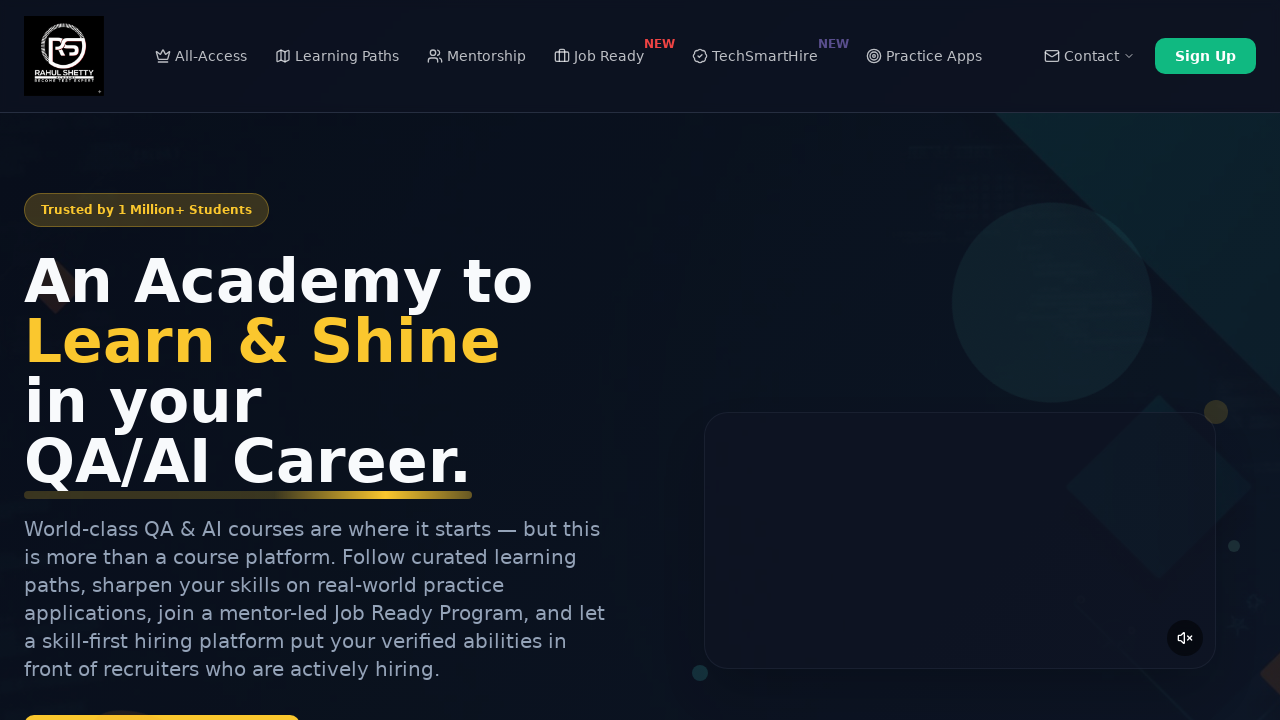

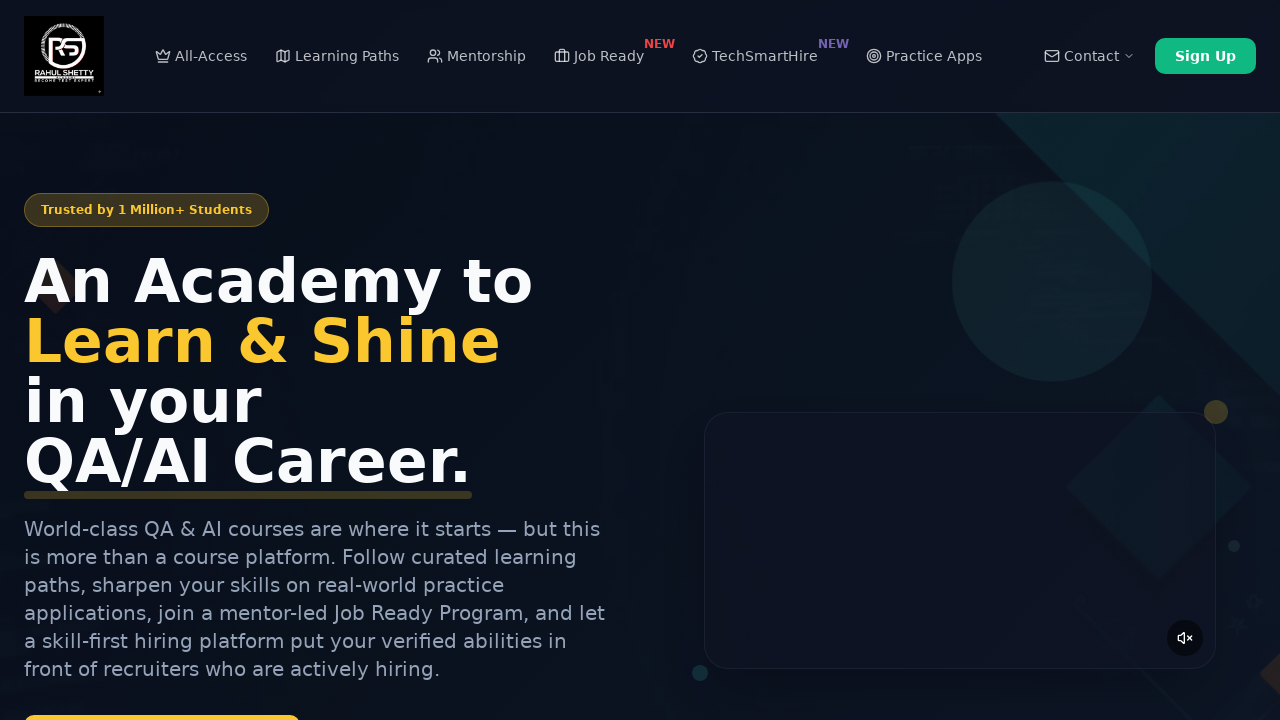